Tests the Indian Railways train search functionality by entering origin and destination stations and selecting date-only search option to view train schedules

Starting URL: https://erail.in/

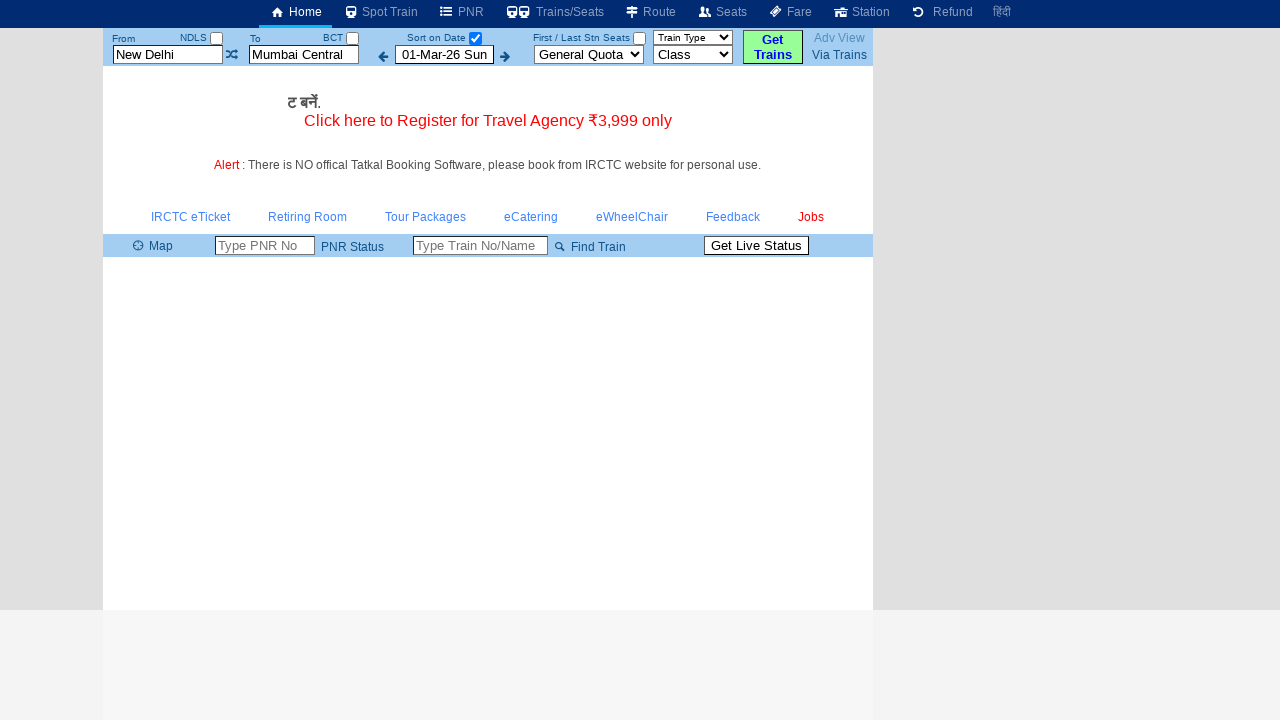

Cleared the 'From' station field on #txtStationFrom
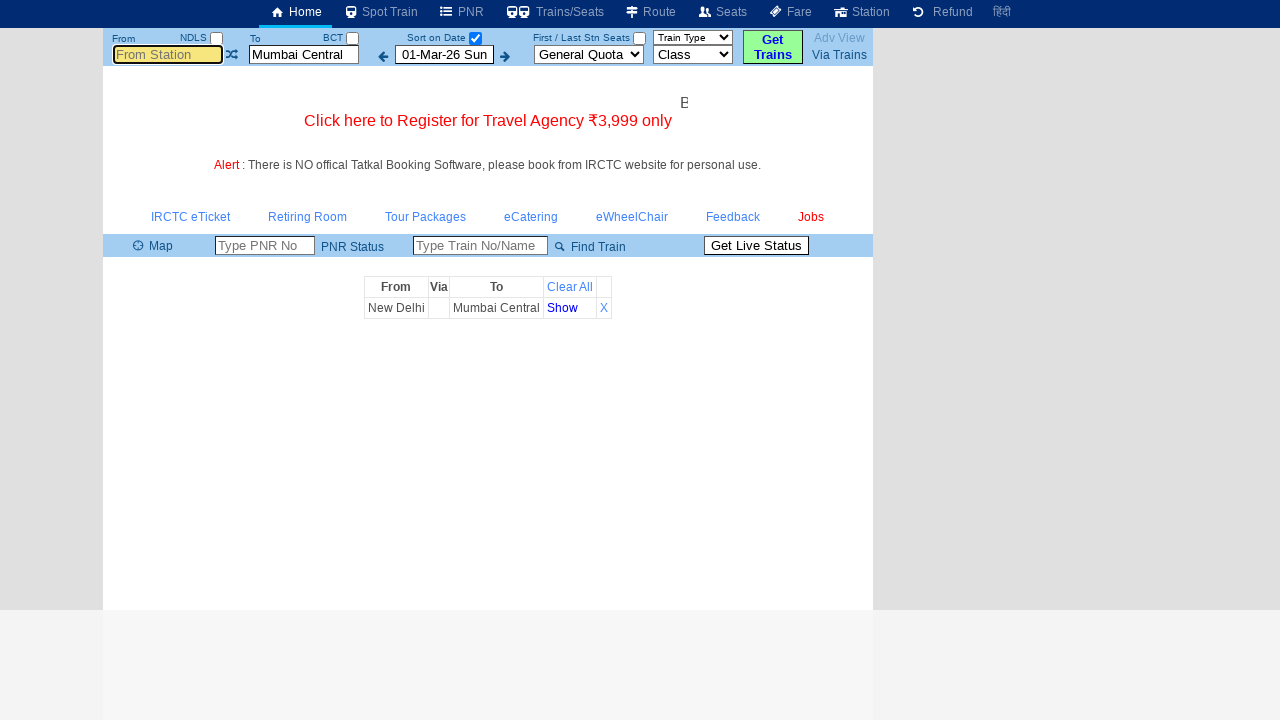

Filled 'From' station field with 'MAS' (Chennai Central) on #txtStationFrom
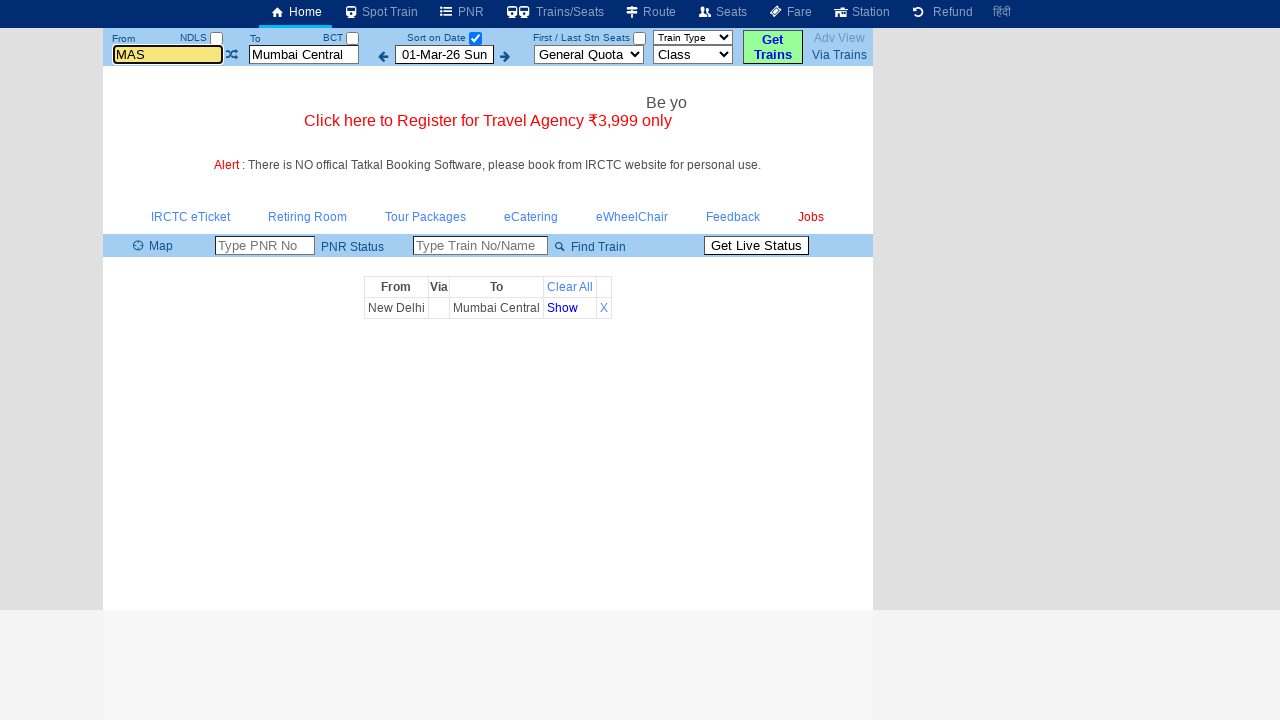

Pressed Tab to move to next field
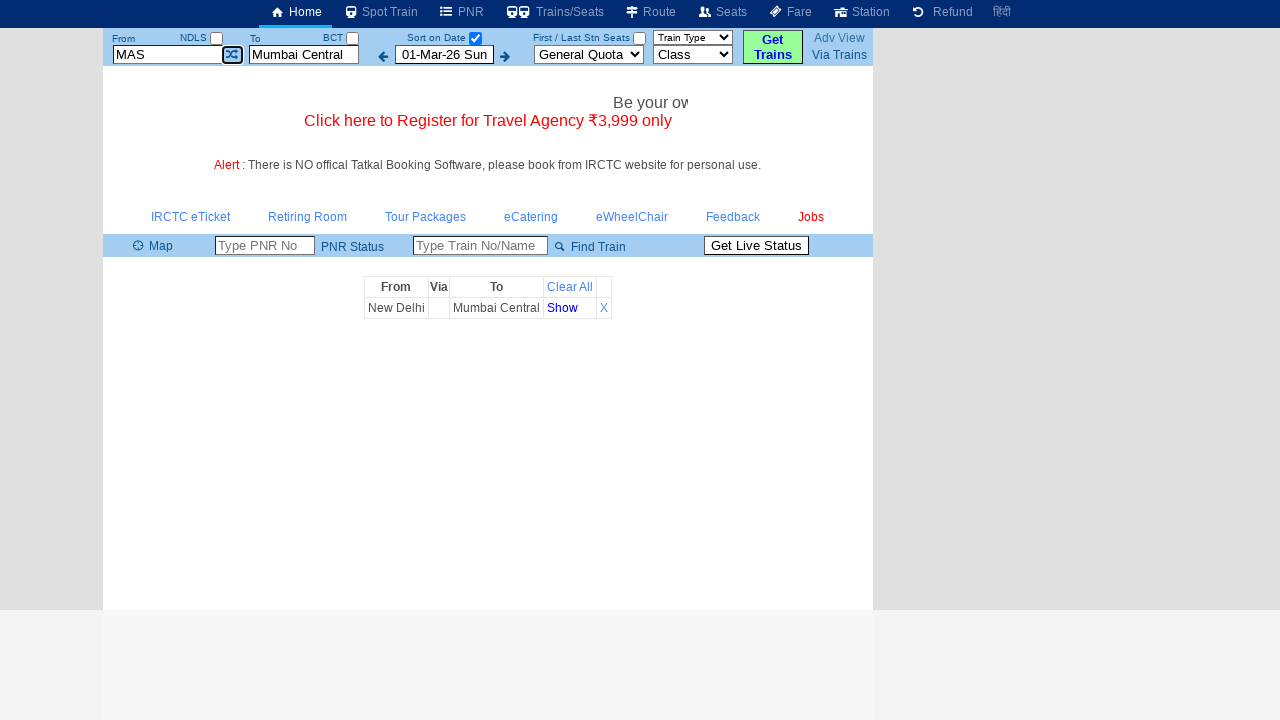

Cleared the 'To' station field on #txtStationTo
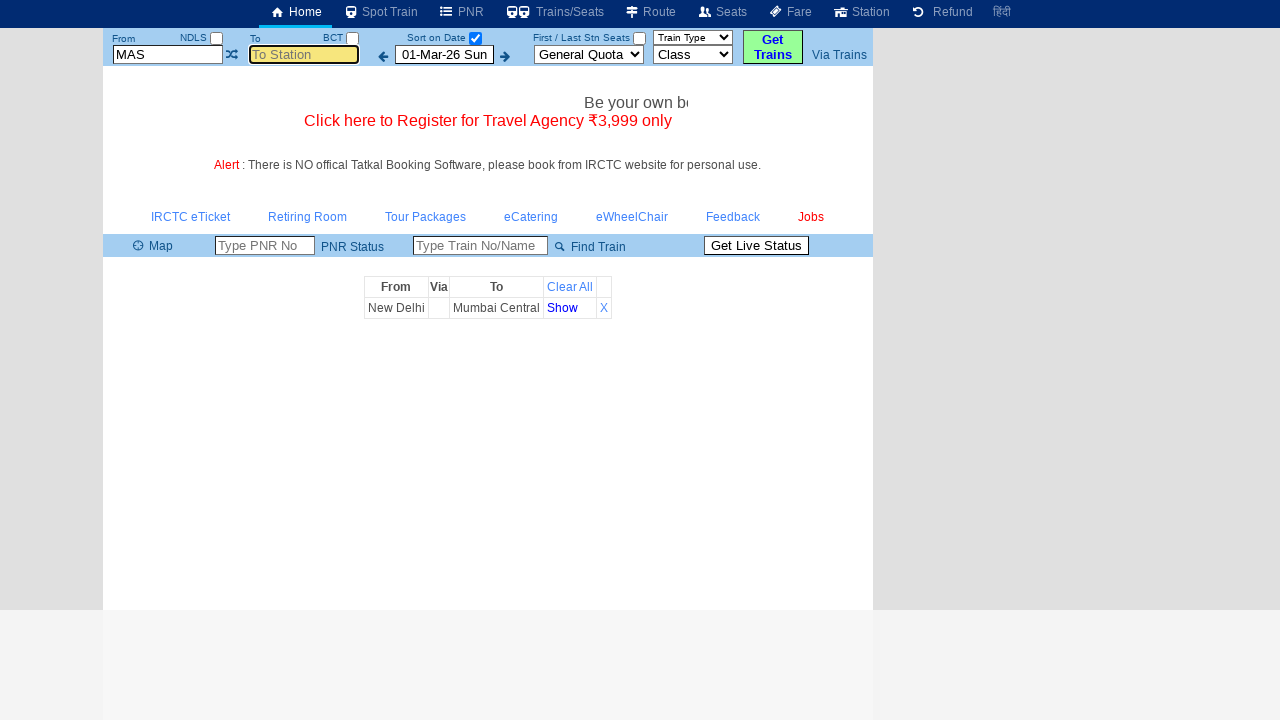

Filled 'To' station field with 'NMKL' (Nagerkoil Junction) on #txtStationTo
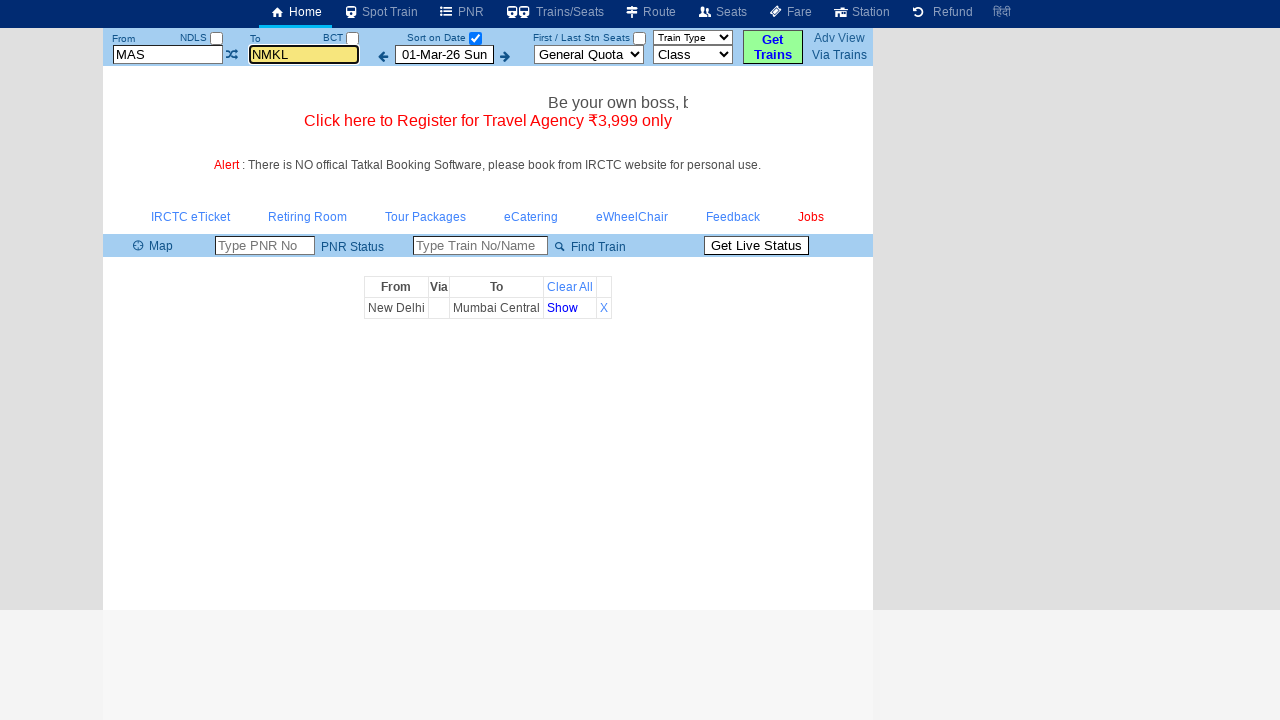

Pressed Tab to move to next field
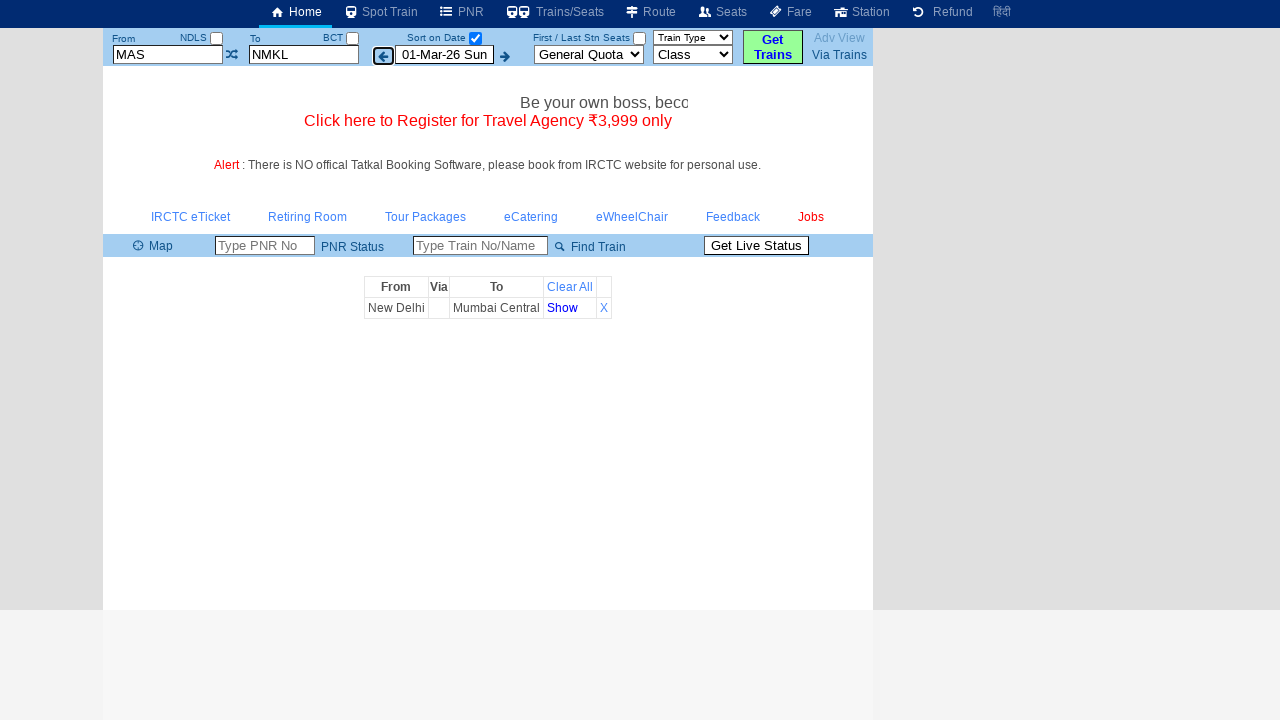

Clicked the date-only search option checkbox at (475, 38) on #chkSelectDateOnly
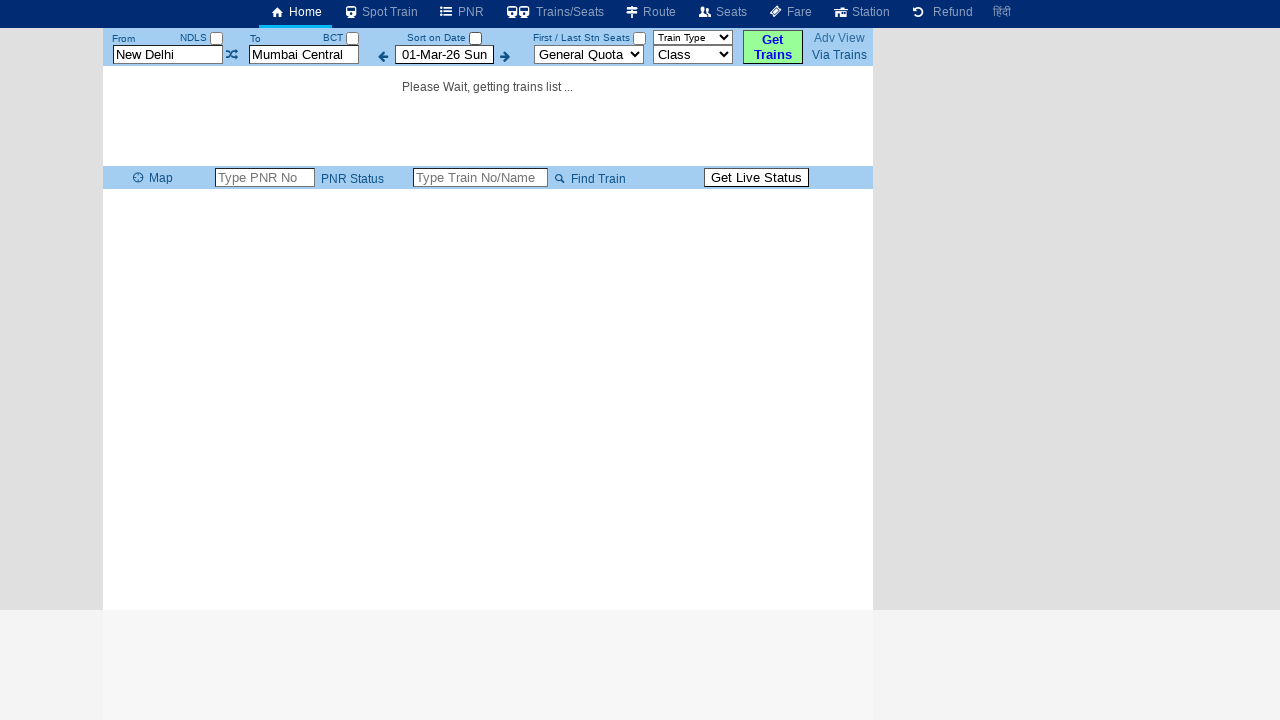

Train schedule table loaded successfully
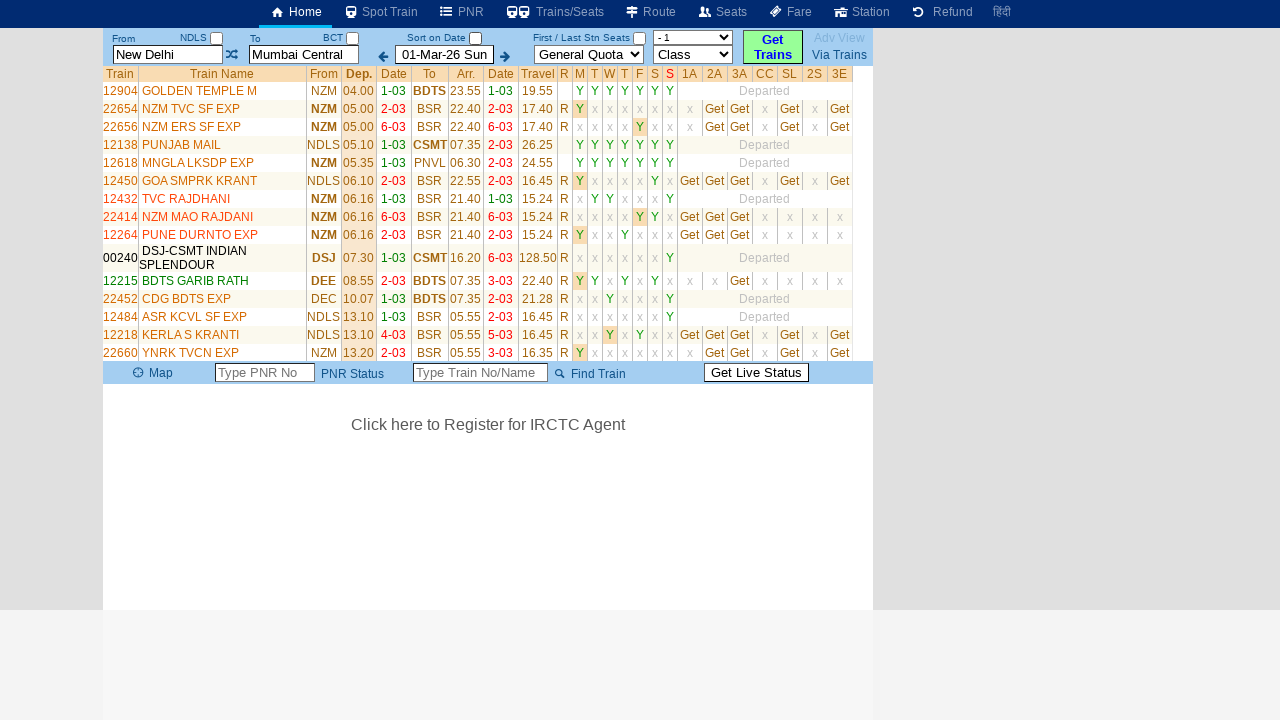

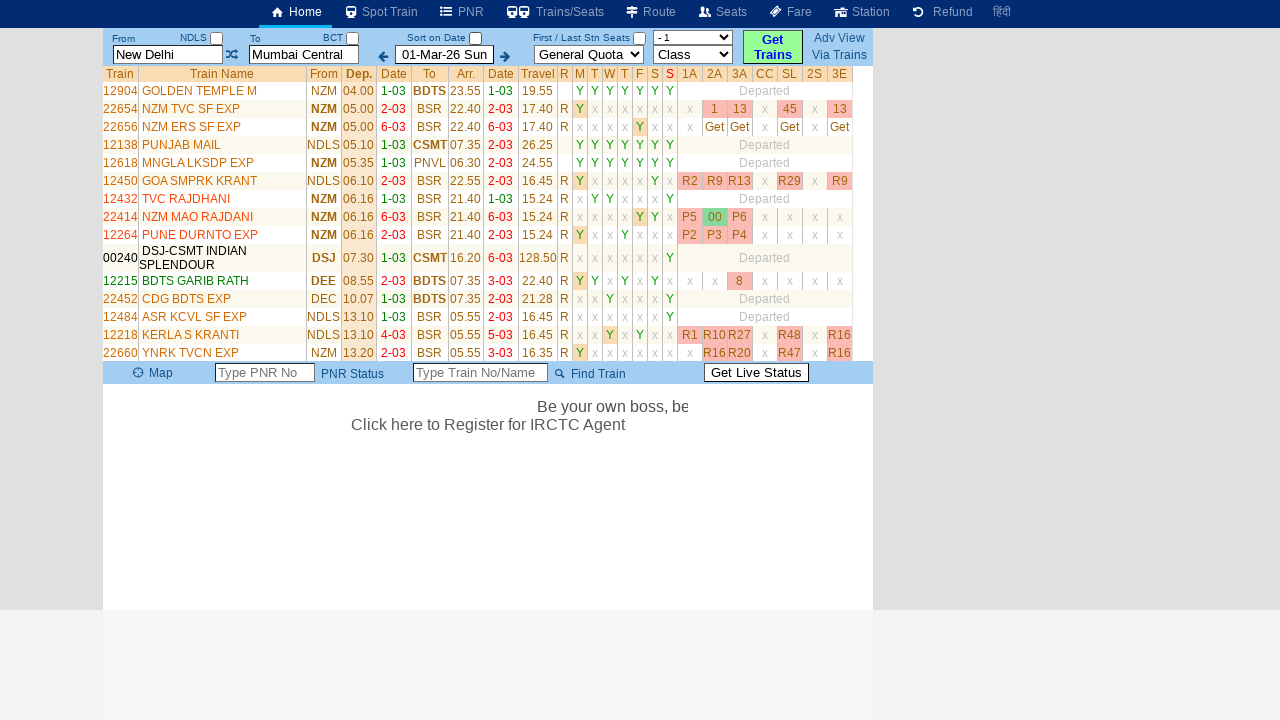